Tests dropdown selection functionality by selecting options using different methods (by index and by value)

Starting URL: https://the-internet.herokuapp.com/dropdown

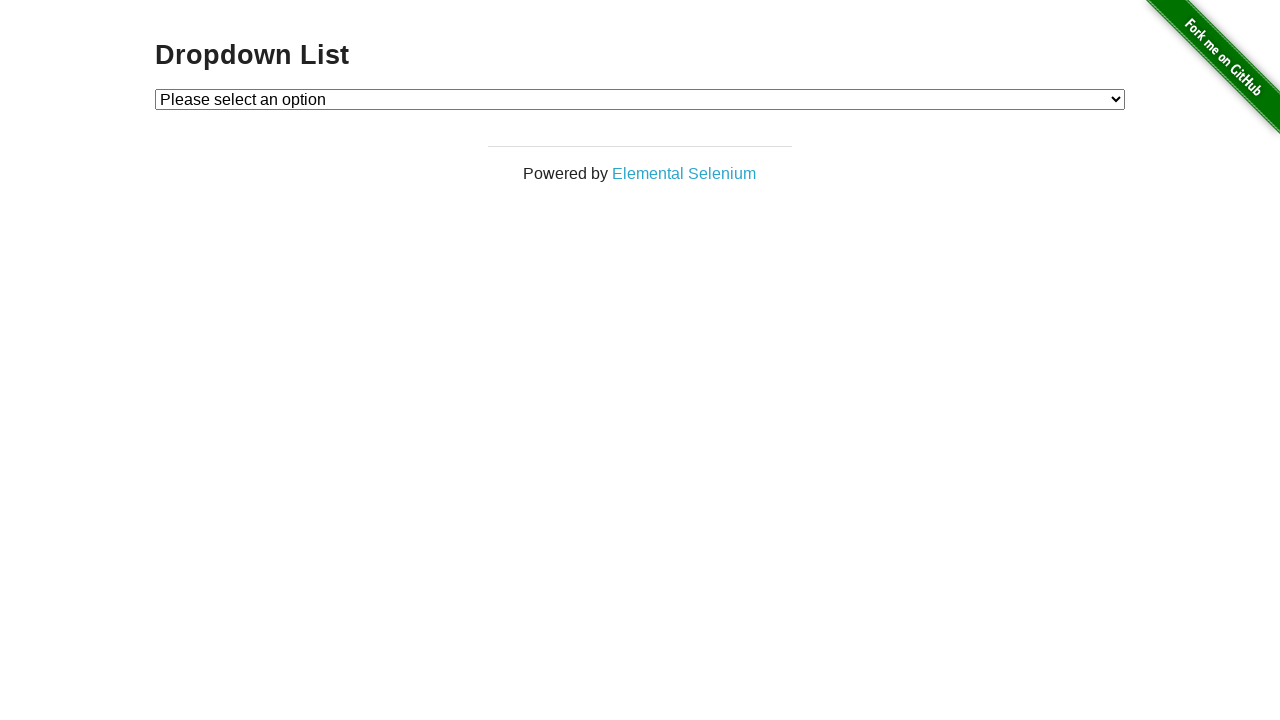

Located dropdown element with id 'dropdown'
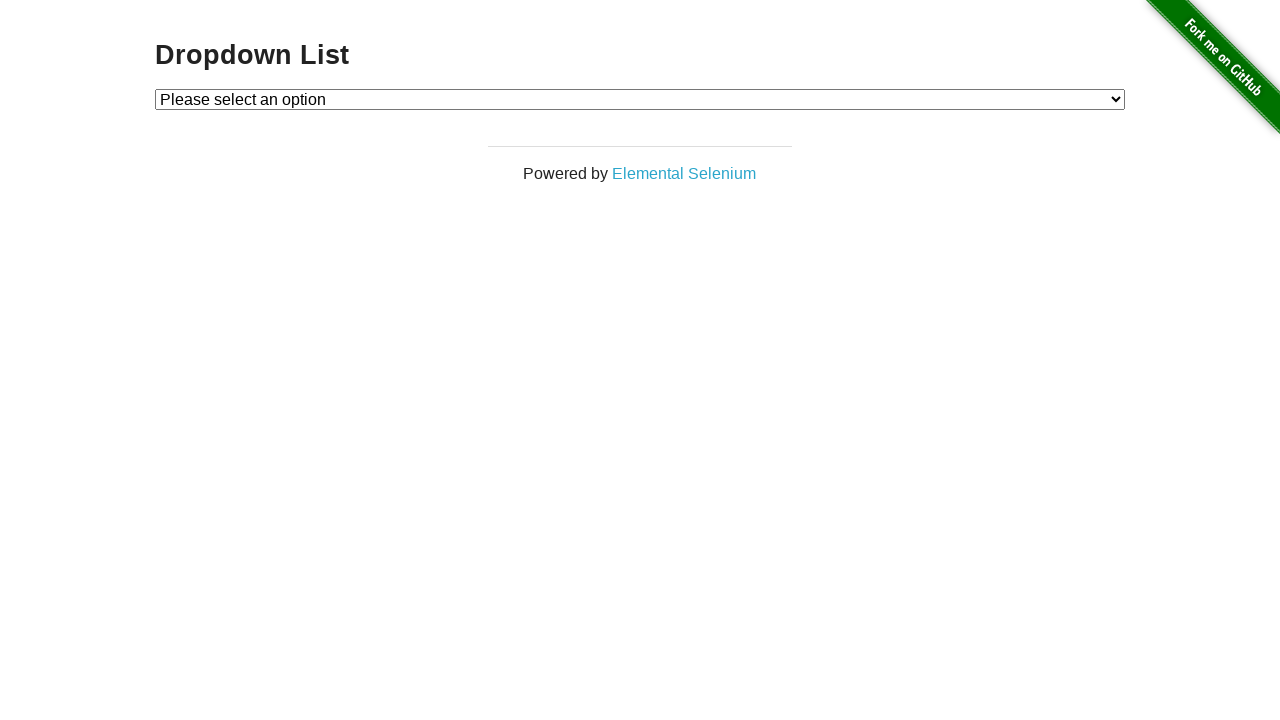

Selected dropdown option by index 1 on select#dropdown
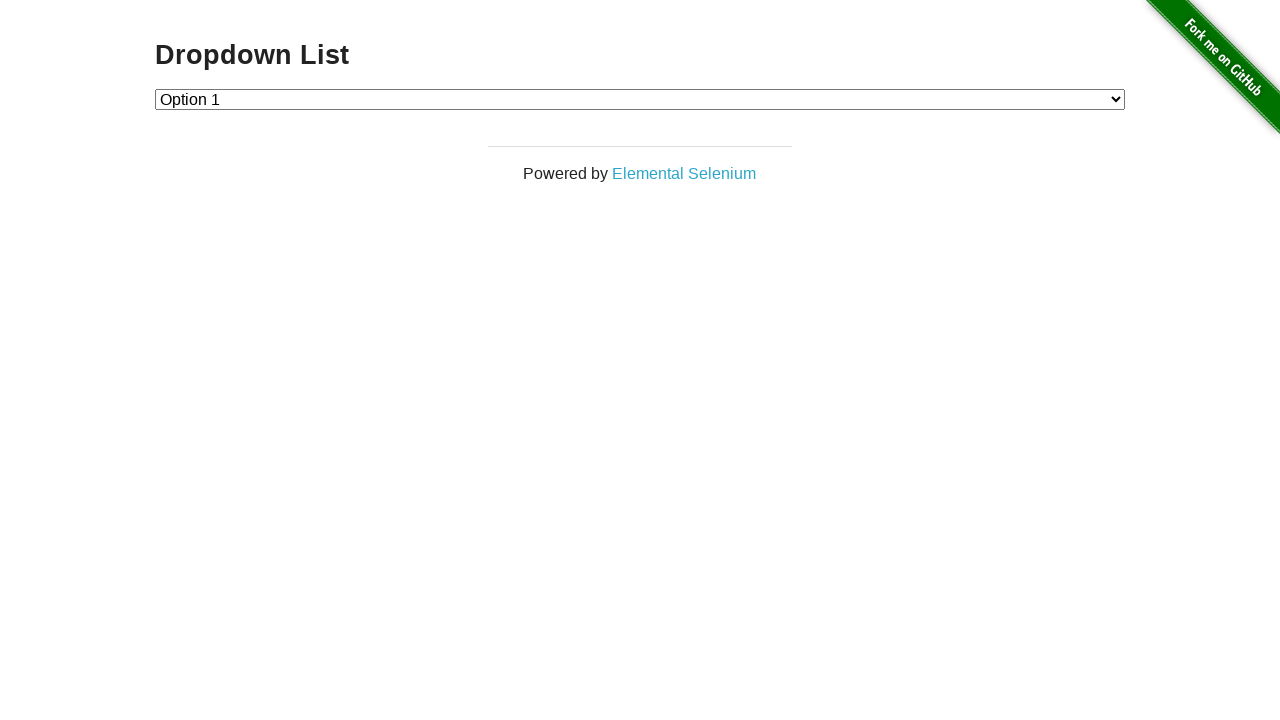

Selected dropdown option with value '1' on select#dropdown
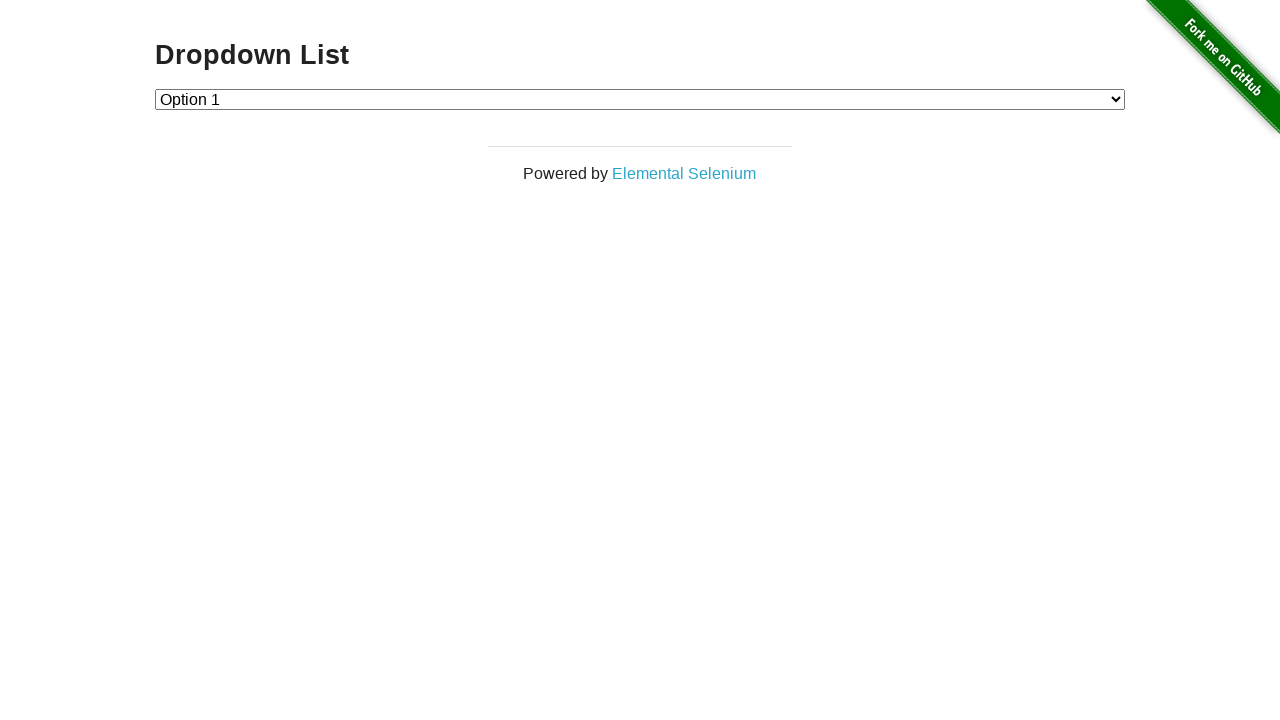

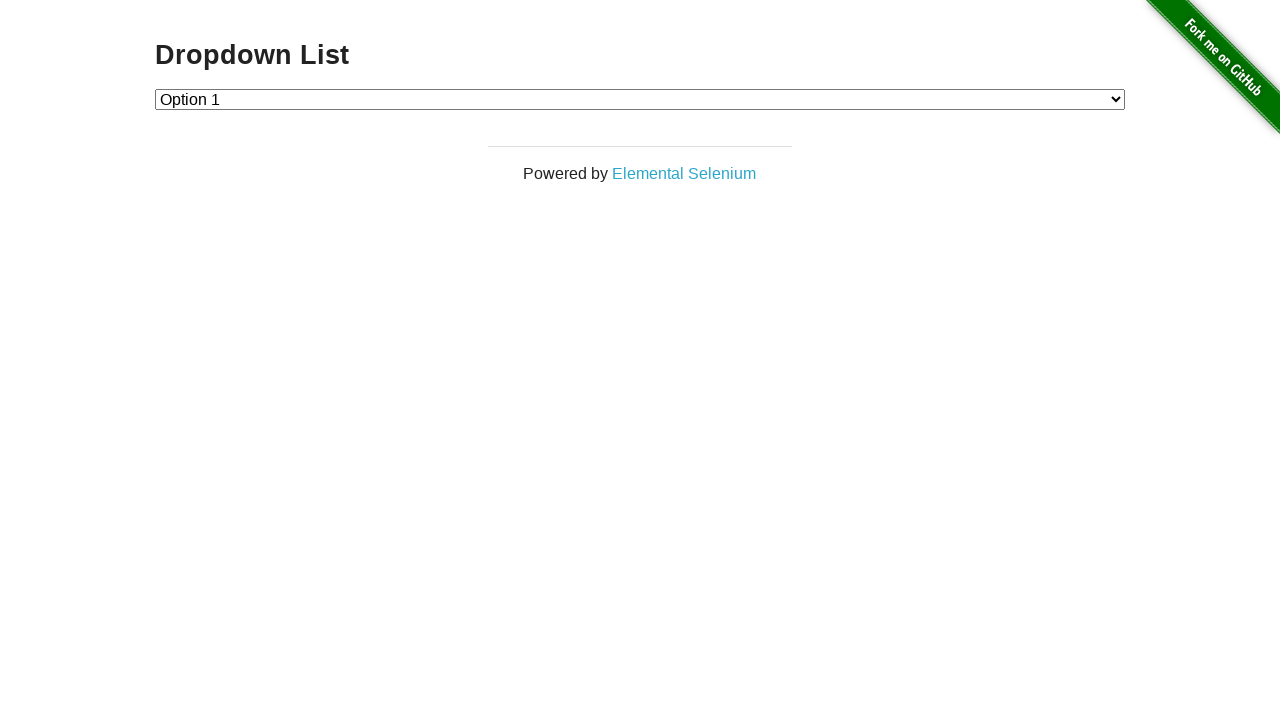